Navigates to OrangeHRM contact sales page and interacts with the country dropdown to verify countries starting with 'M' are present

Starting URL: https://www.orangehrm.com/contact-sales

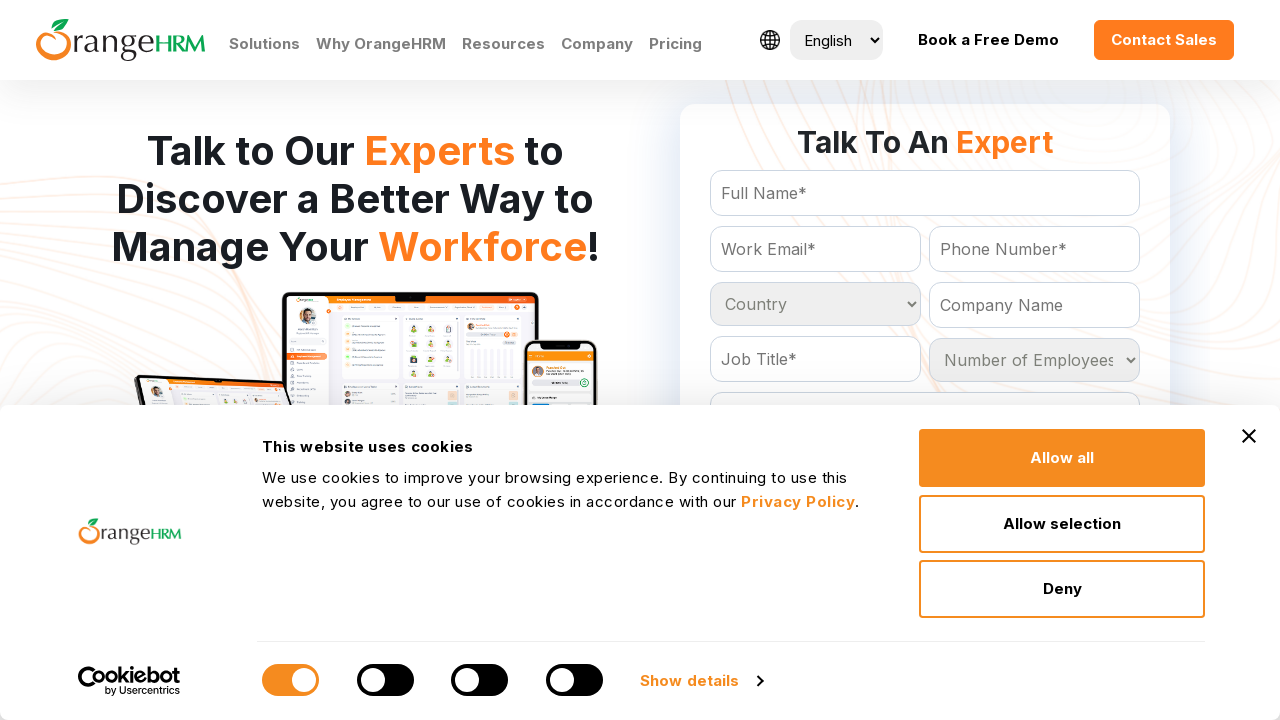

Waited for country dropdown to be present
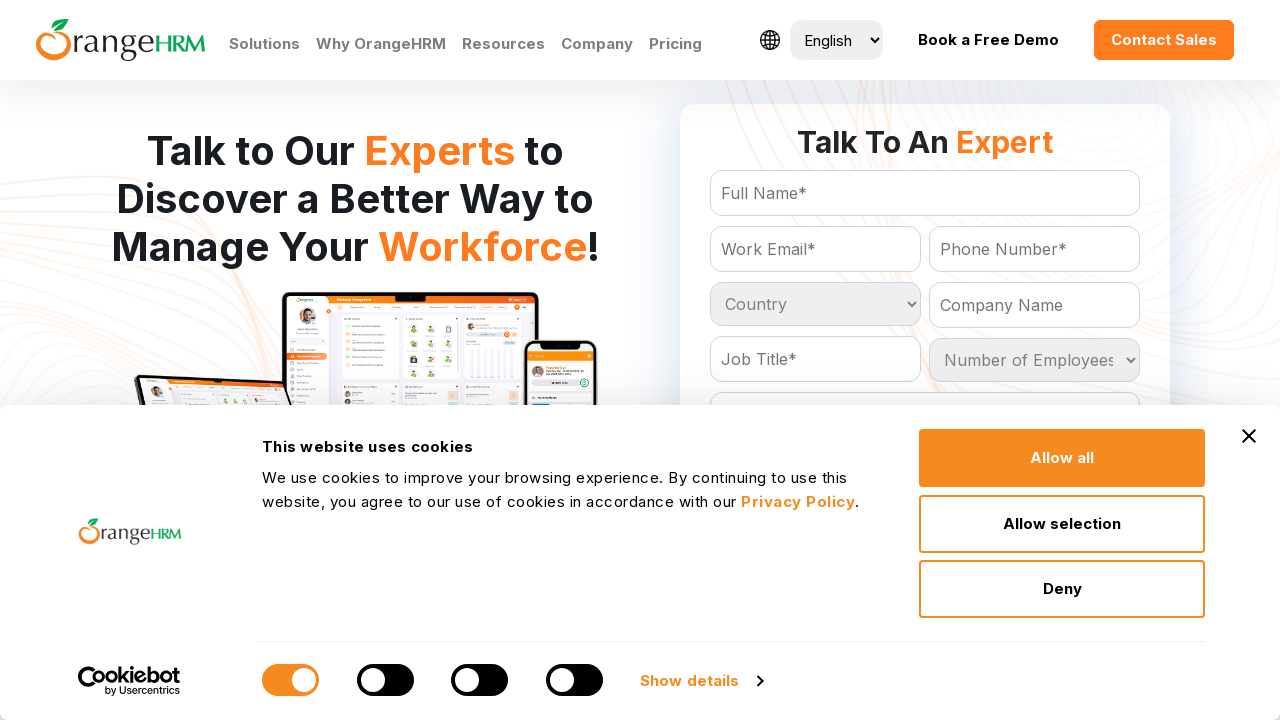

Located country dropdown element
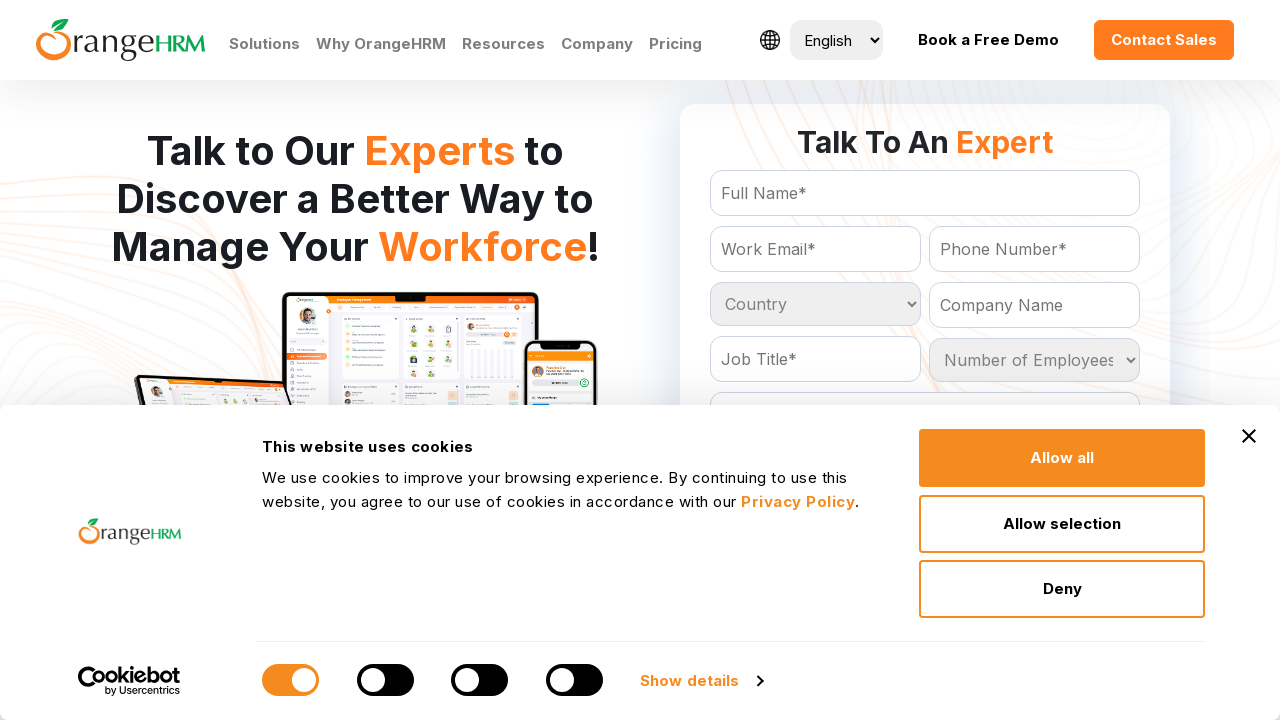

Retrieved all country options from dropdown
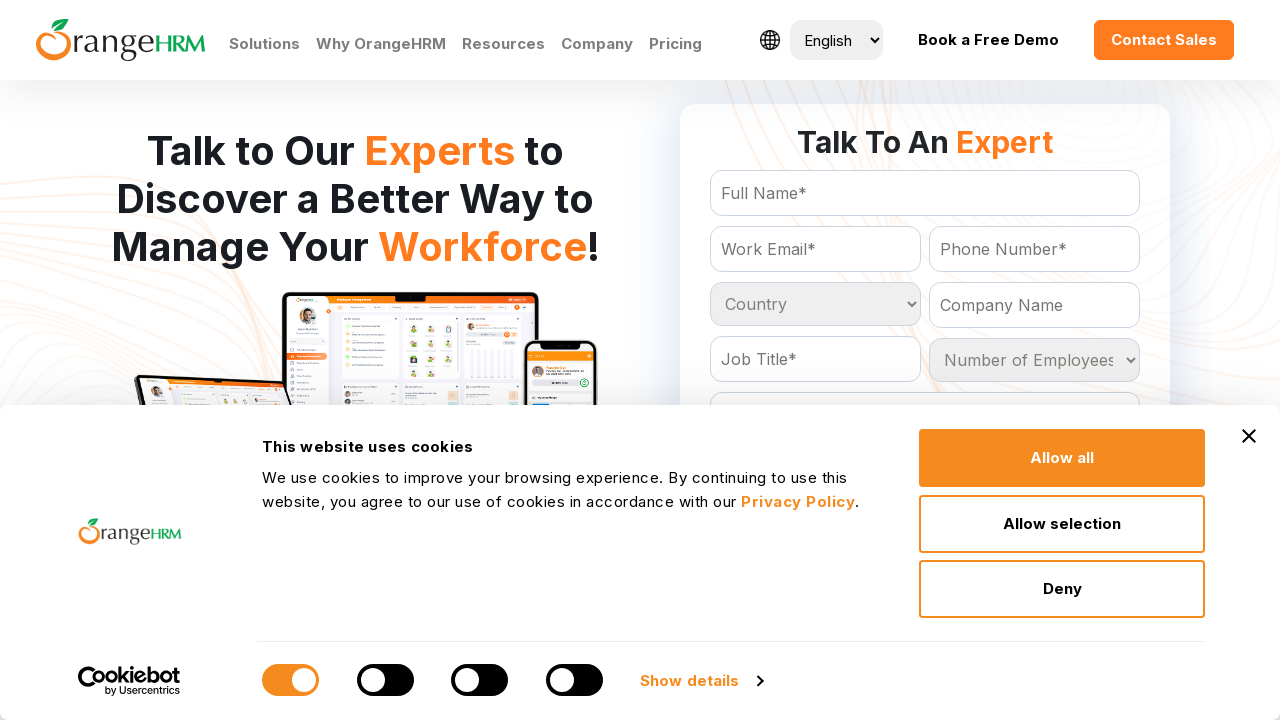

Filtered countries starting with 'M': found 21 countries
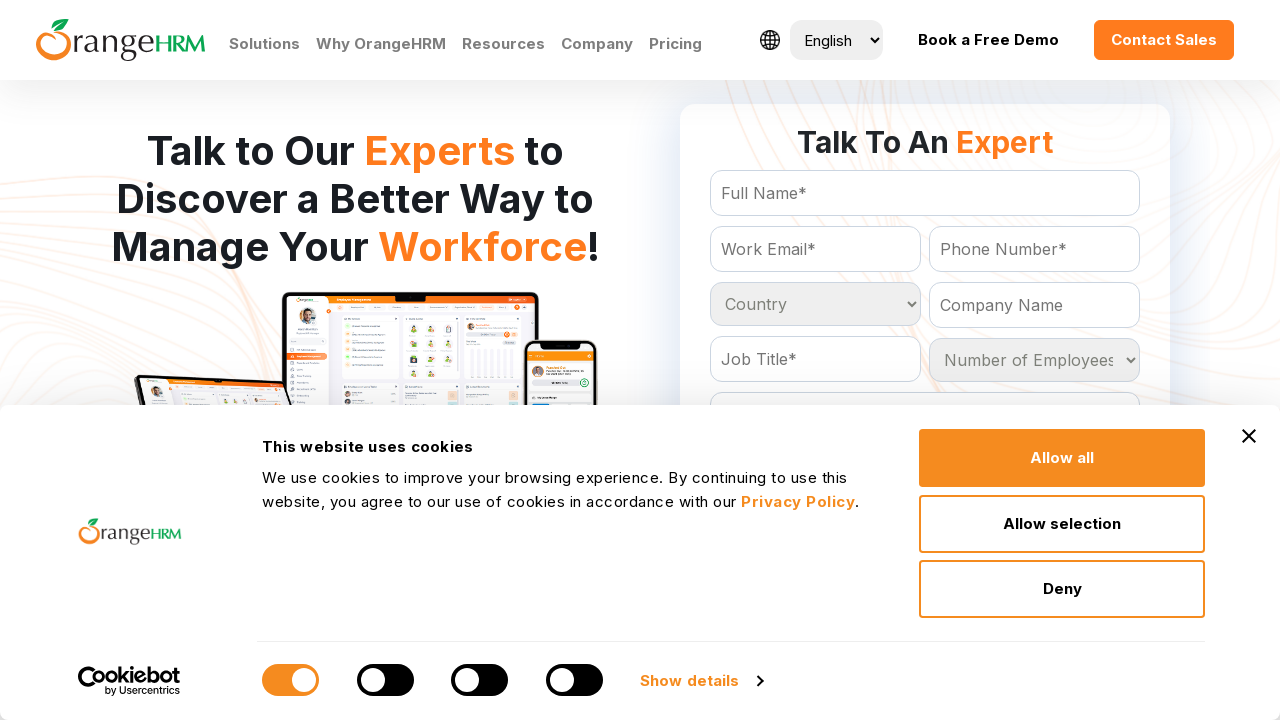

Verified that at least one country starting with 'M' exists in the dropdown
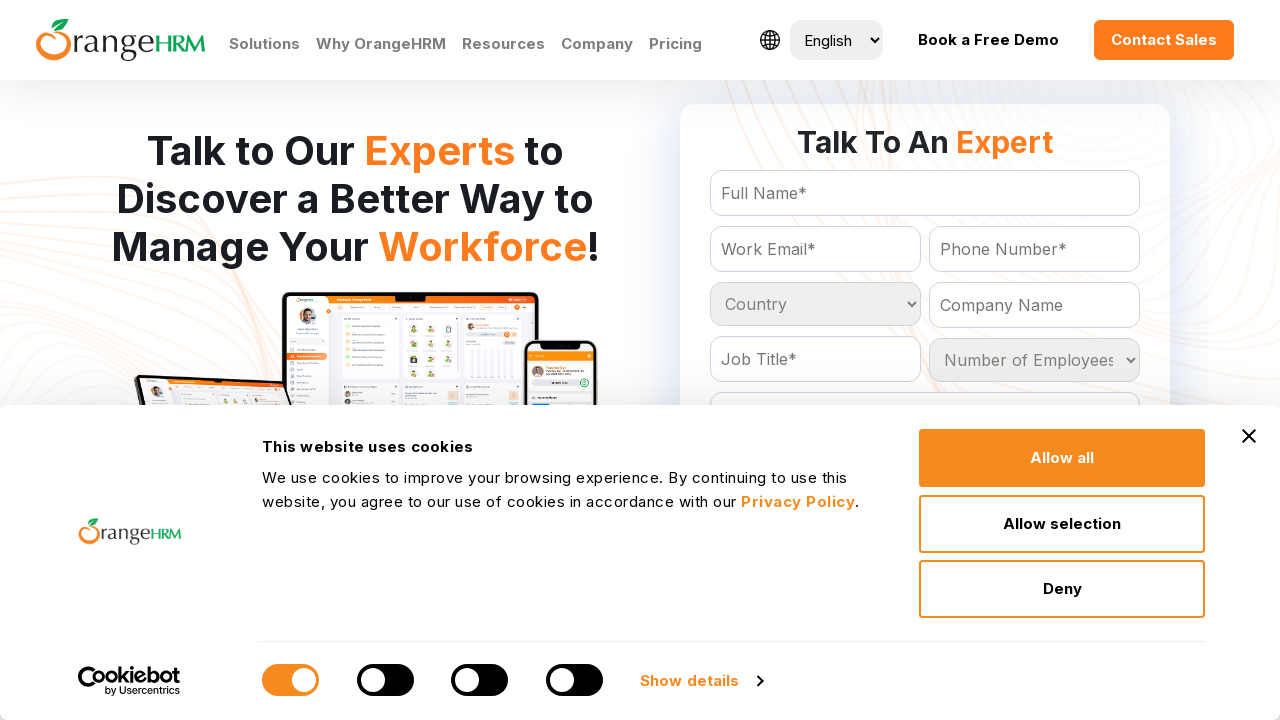

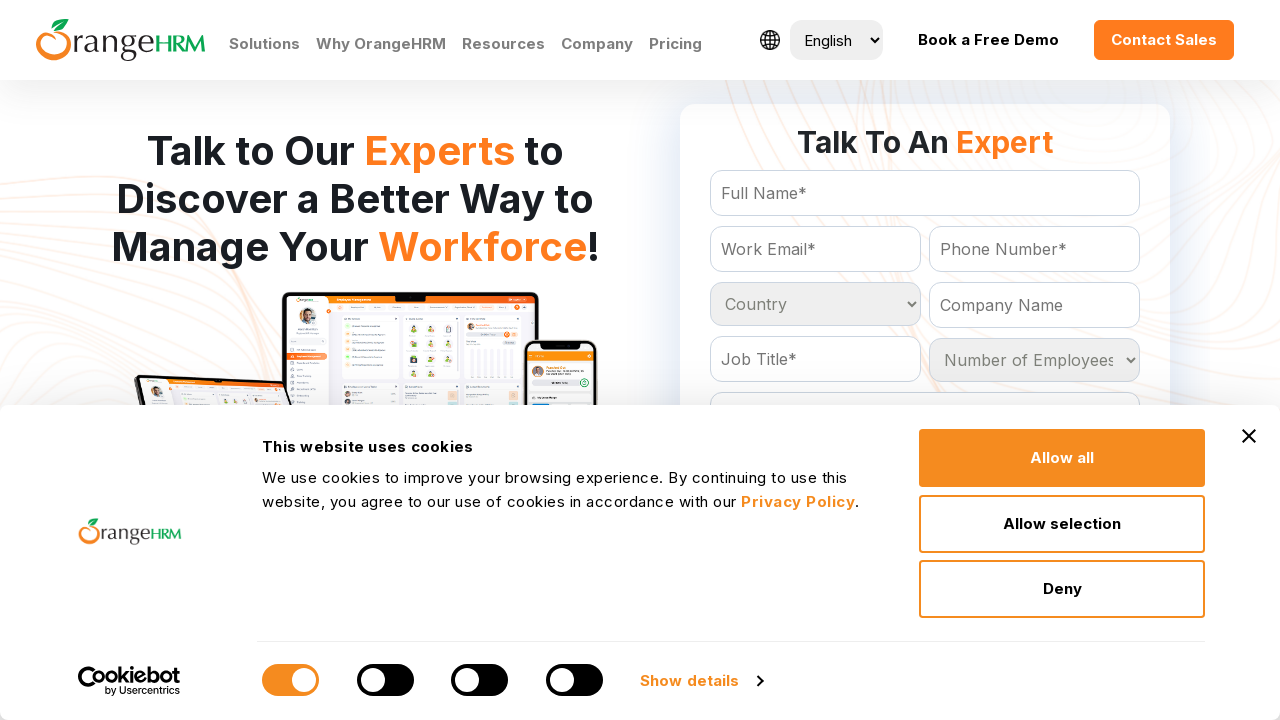